Tests JavaScript alert handling by clicking a button to trigger an alert, accepting the alert, and verifying the result message is displayed correctly.

Starting URL: http://the-internet.herokuapp.com/javascript_alerts

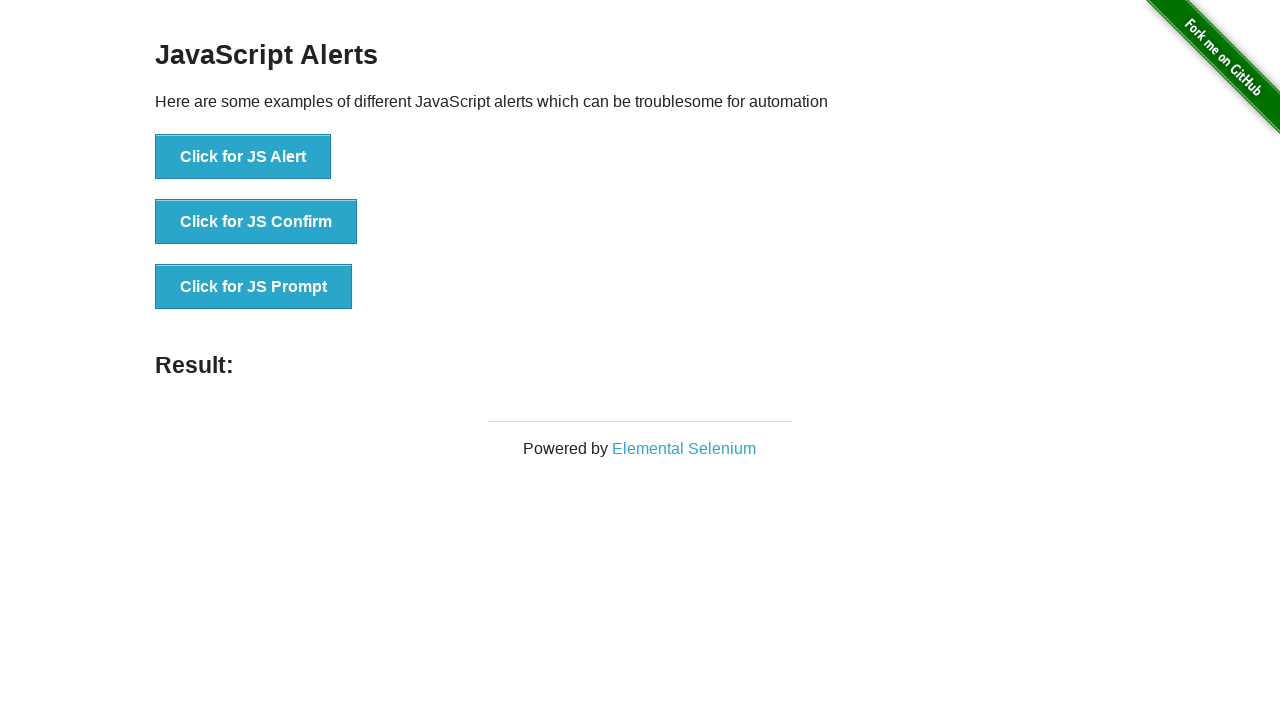

Clicked the first button to trigger JavaScript alert at (243, 157) on ul > li:nth-child(1) > button
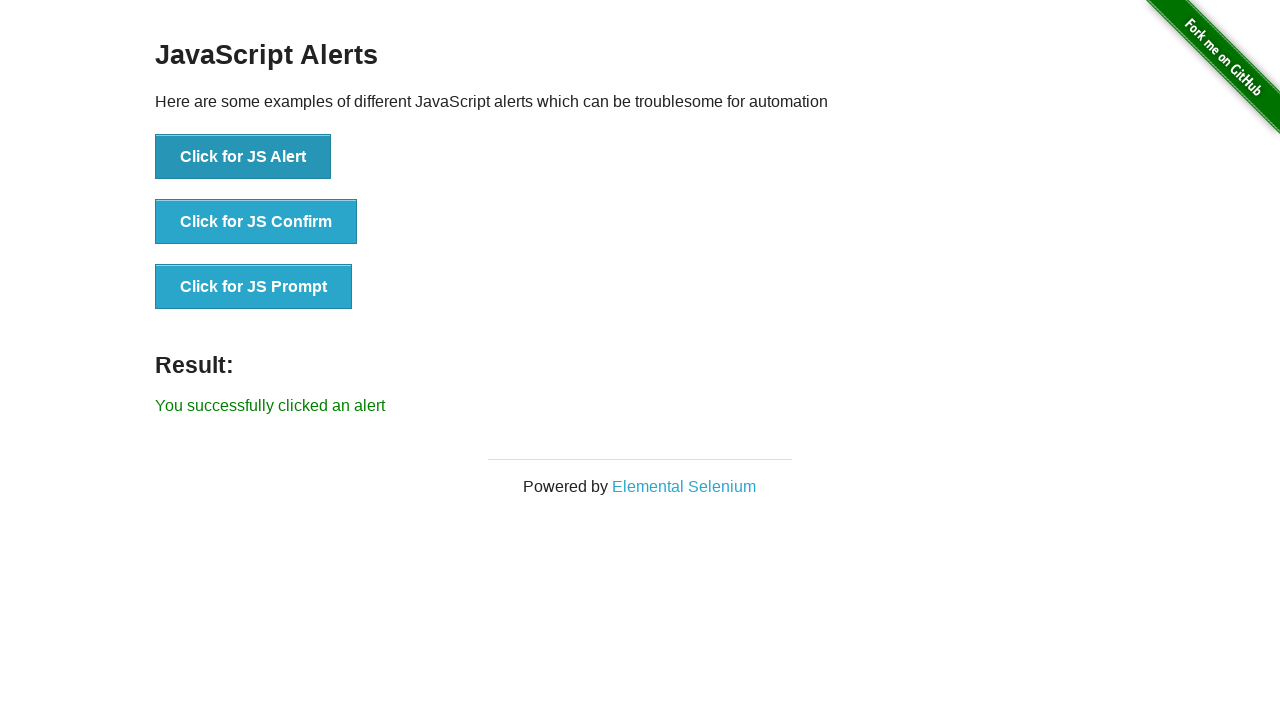

Set up dialog handler to accept alerts
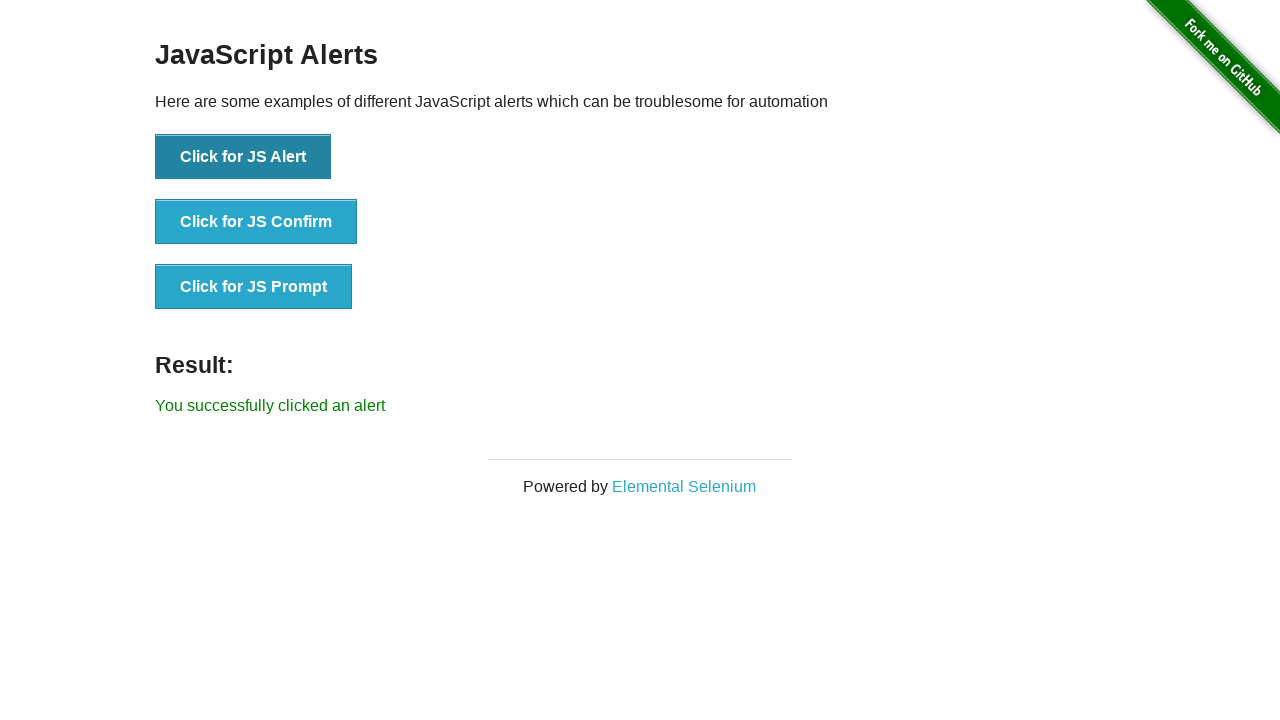

Result message element loaded
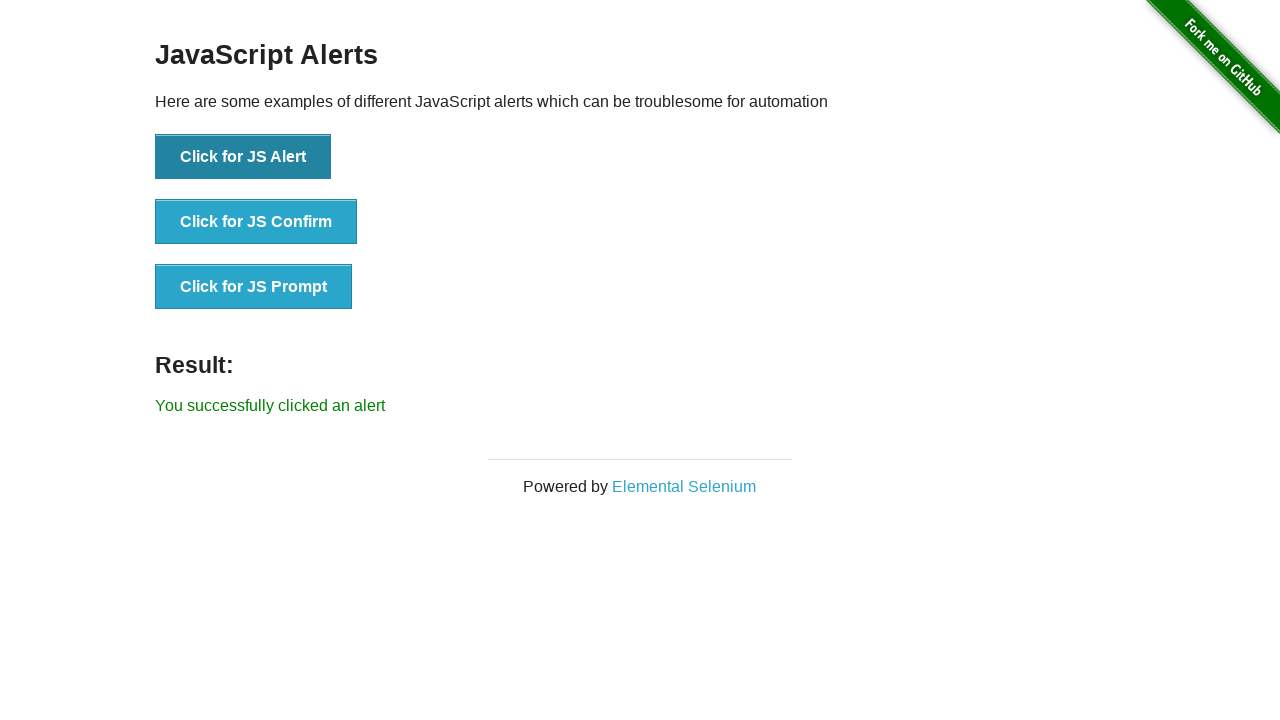

Retrieved result text content
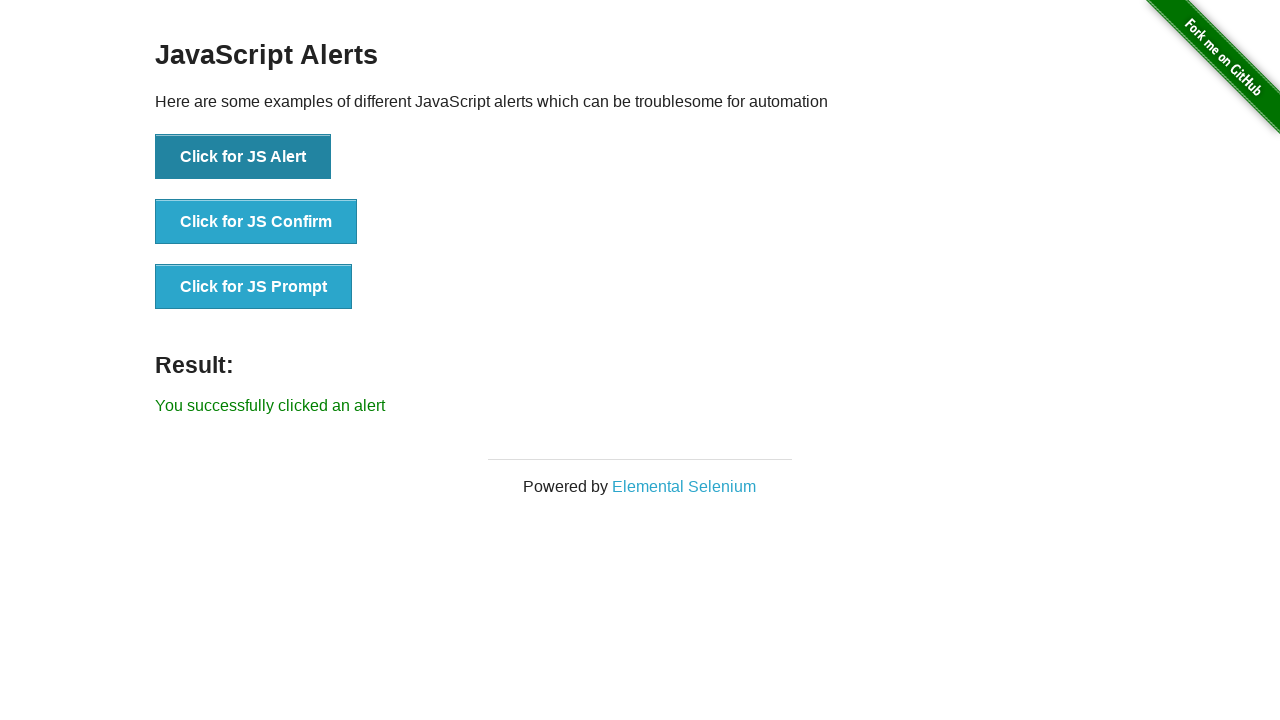

Verified result message is 'You successfully clicked an alert'
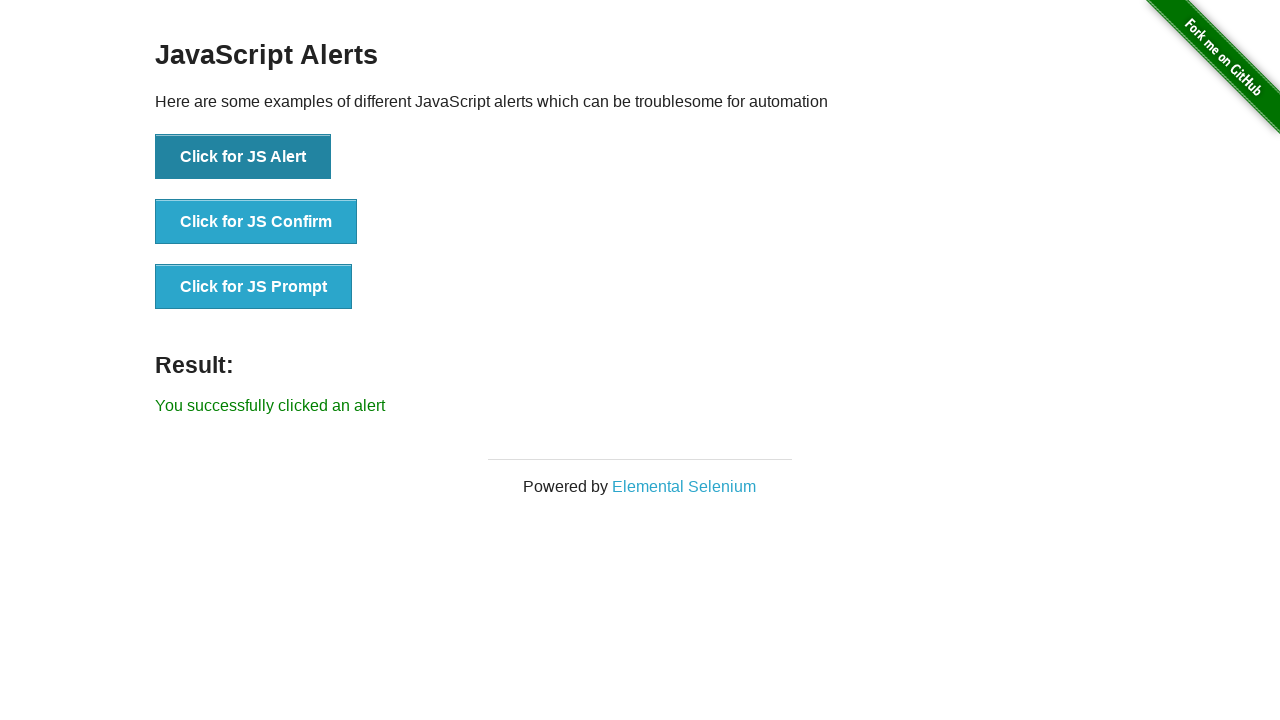

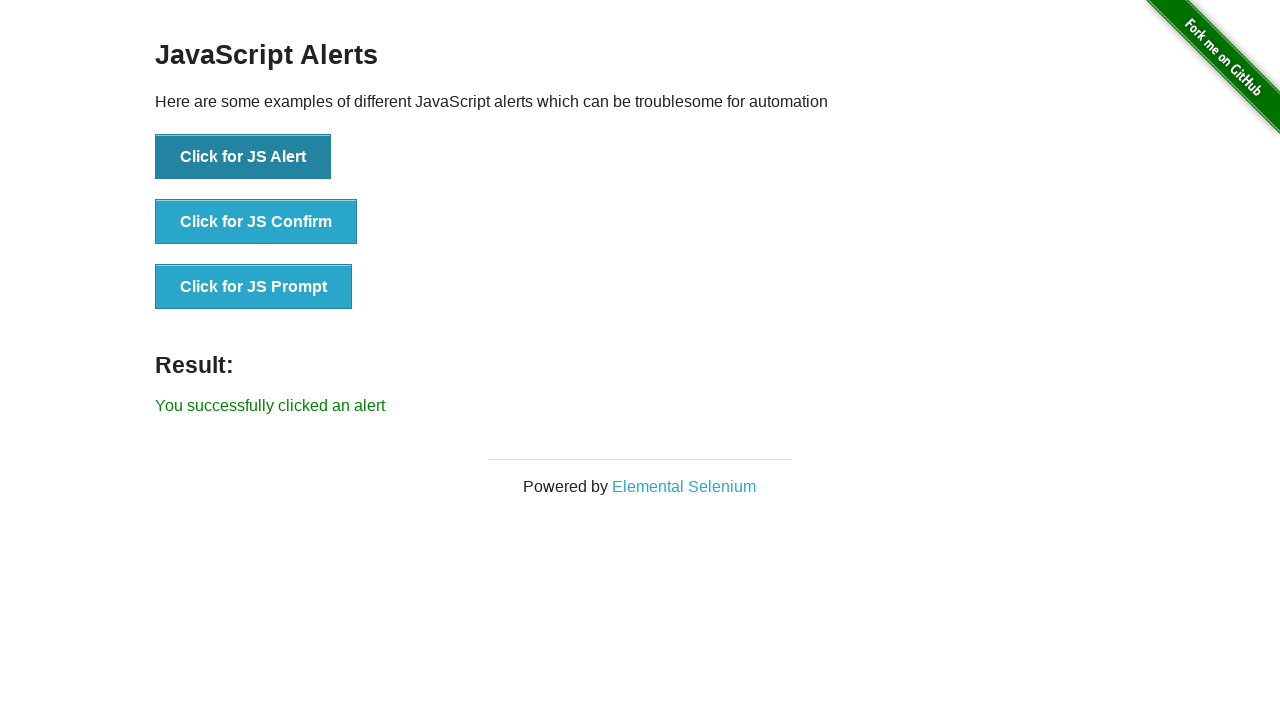